Tests drag and drop functionality by dragging an image element to a target container

Starting URL: https://grotechminds.com/drag-and-drop/

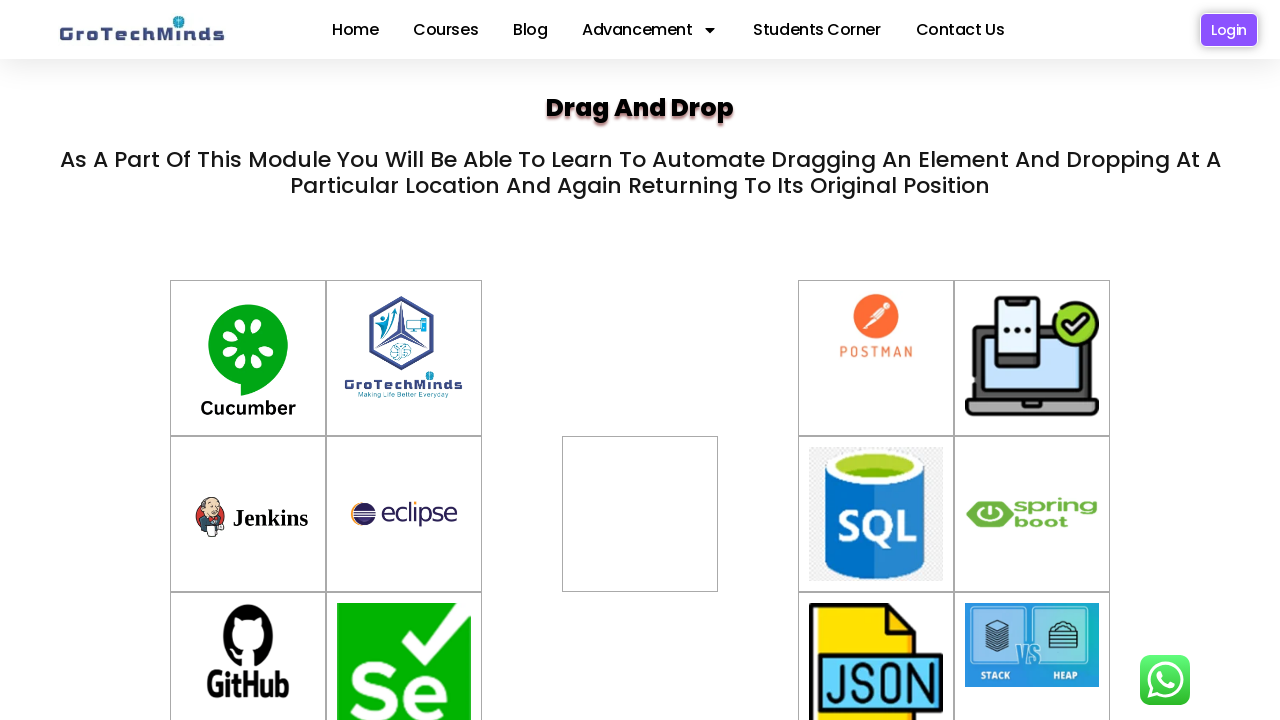

Located source image element with id 'drag6'
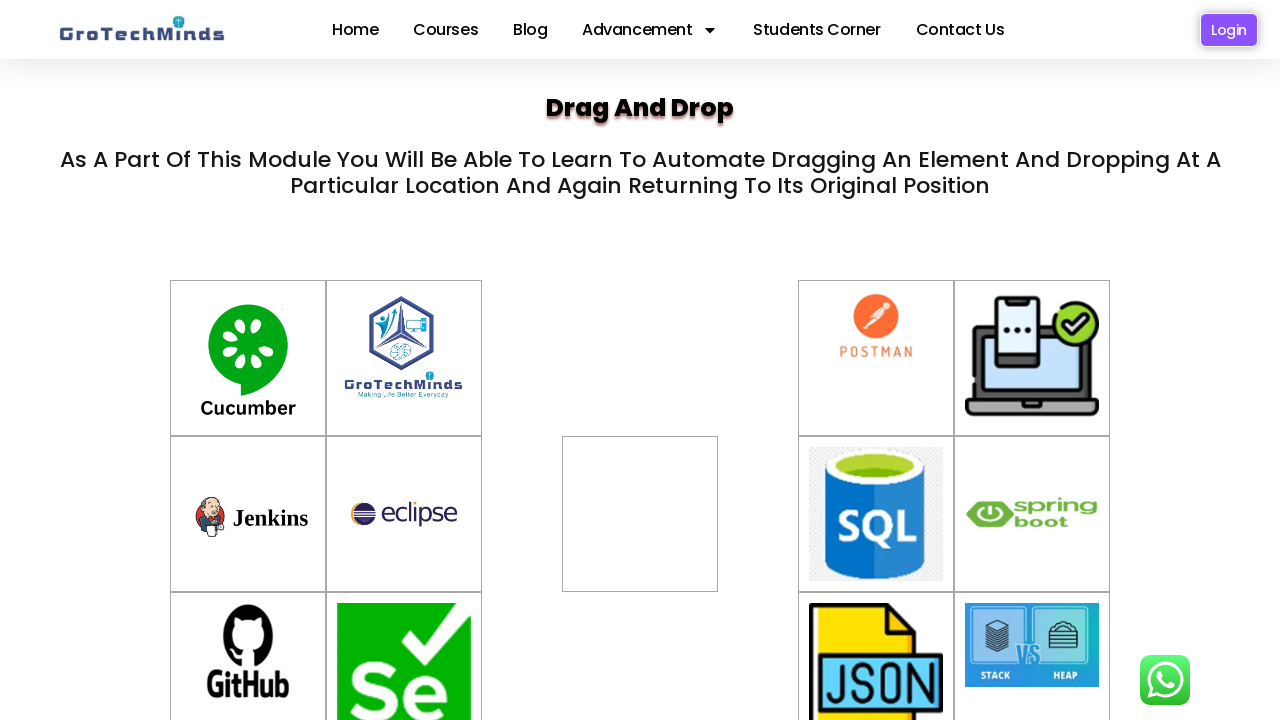

Located target container with id 'div2'
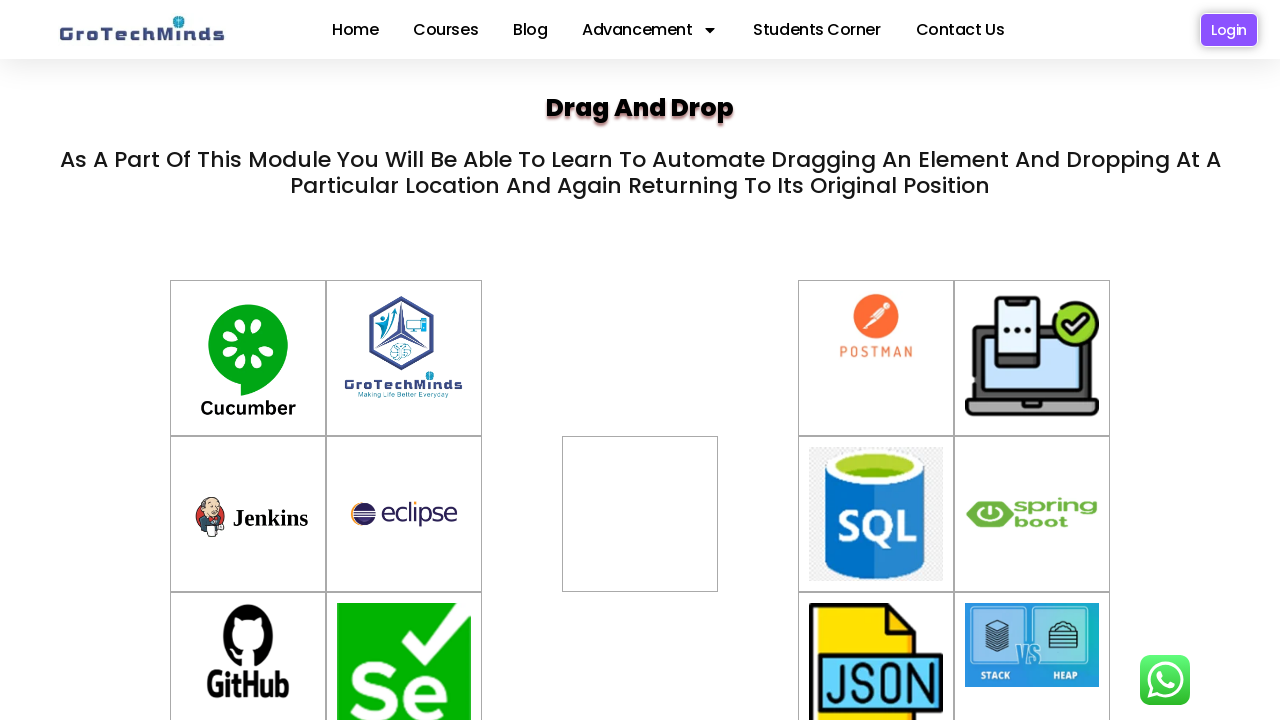

Dragged image element to target container at (640, 498)
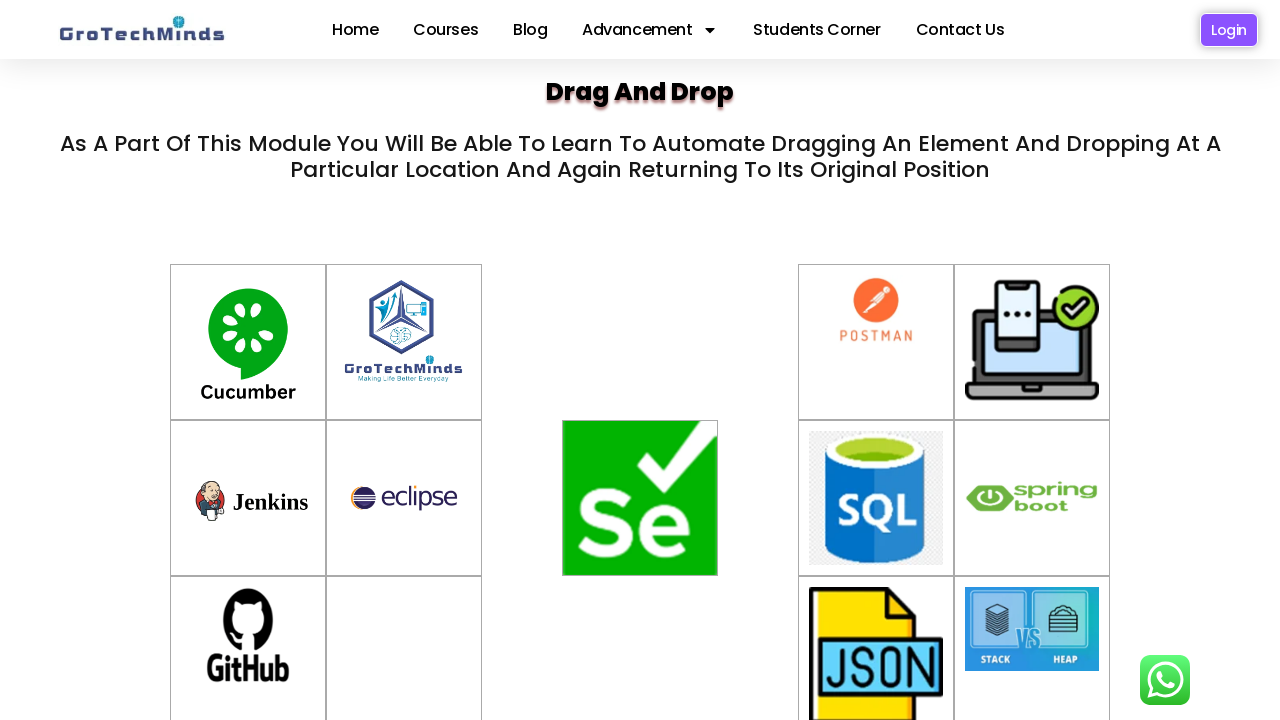

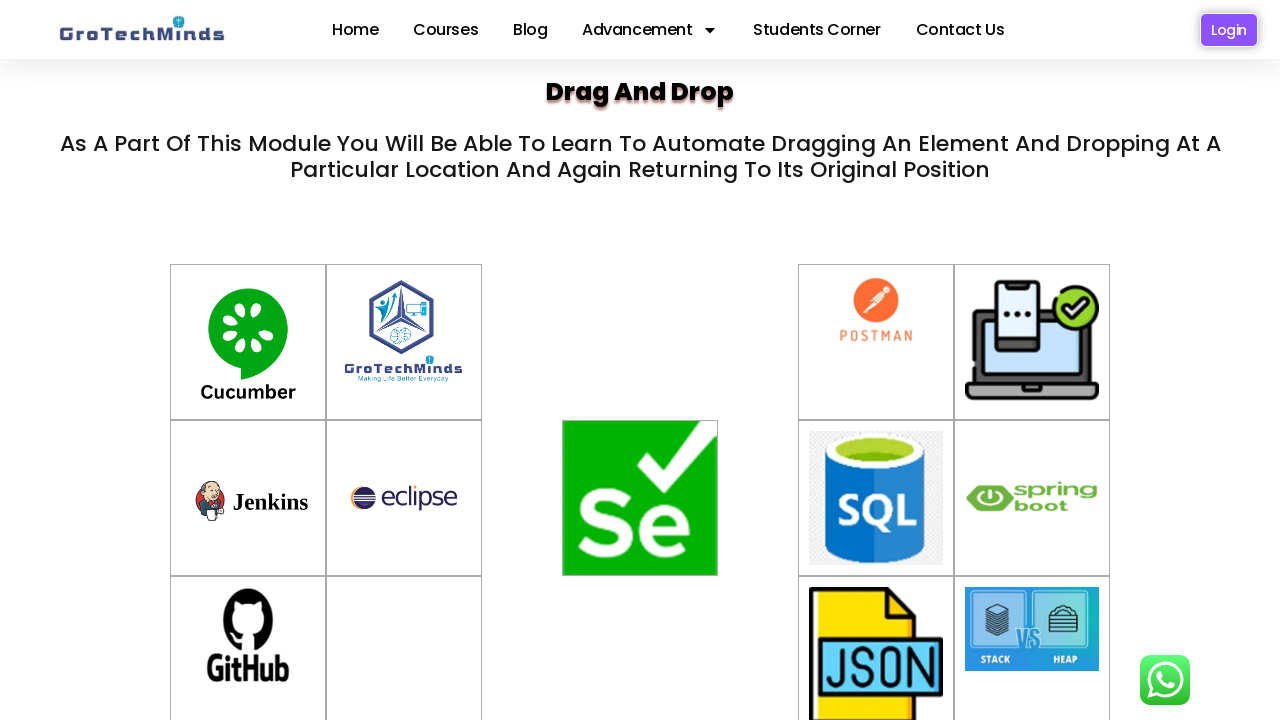